Tests radio button and checkbox selection on a Google Form

Starting URL: https://docs.google.com/forms/d/e/1FAIpQLSfiypnd69zhuDkjKgqvpID9kwO29UCzeCVrGGtbNPZXQok0jA/viewform

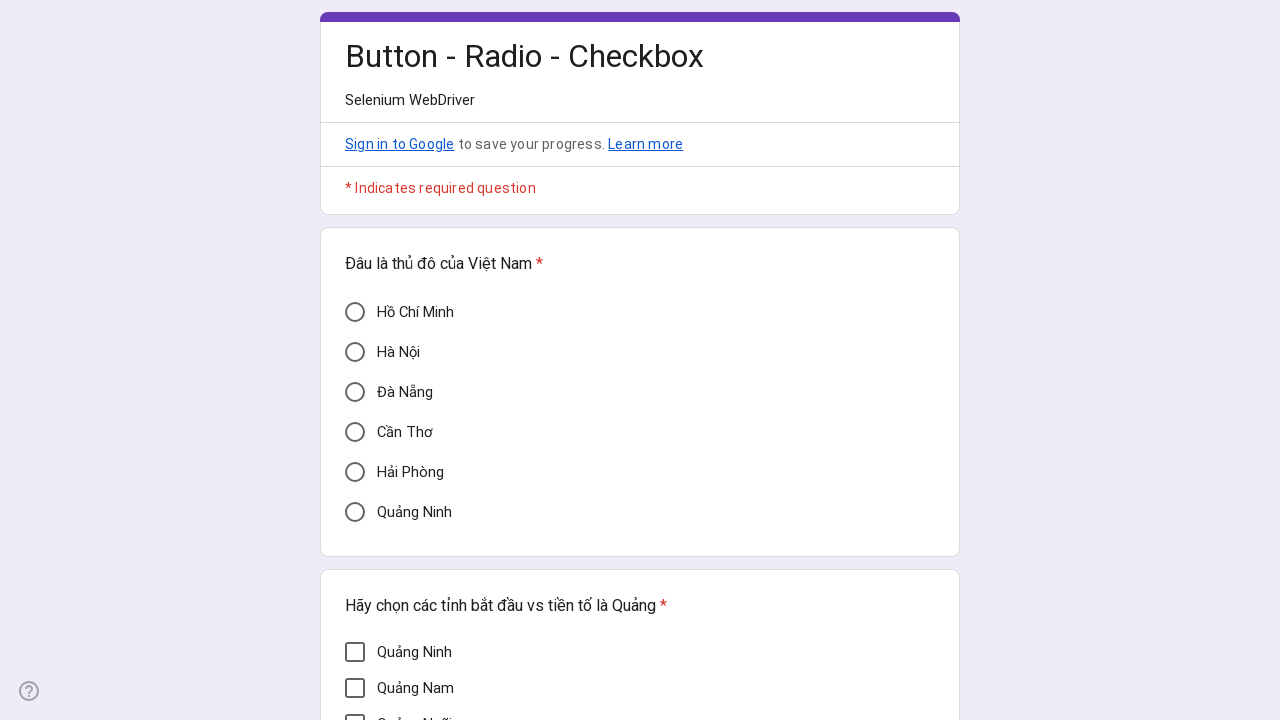

Located Cần Thơ radio button element
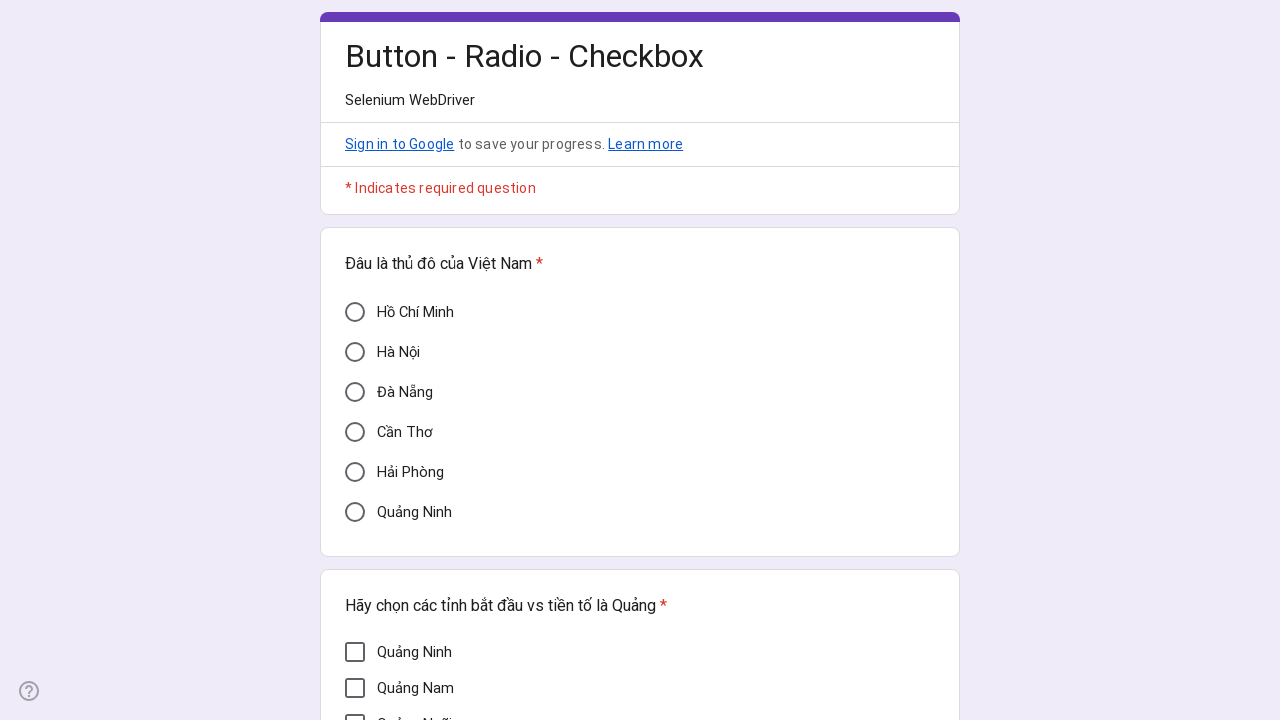

Located Quảng Ninh checkbox element
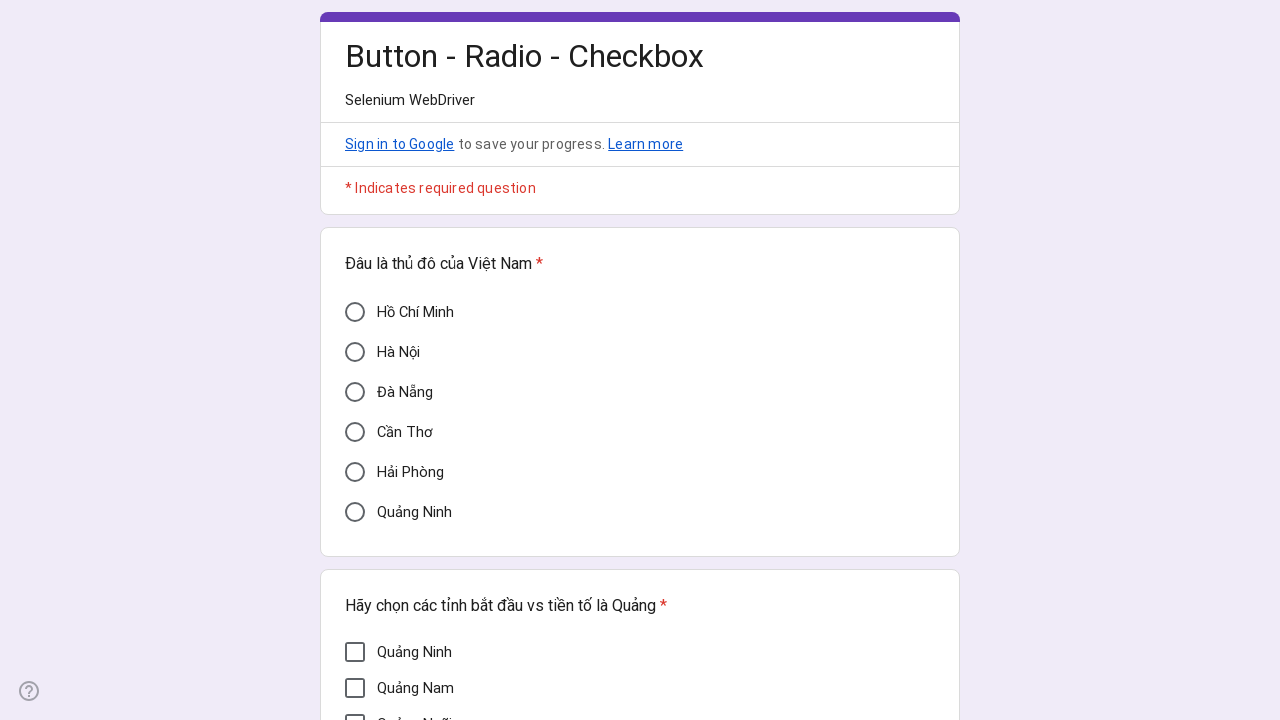

Located Mì Quảng checkbox element
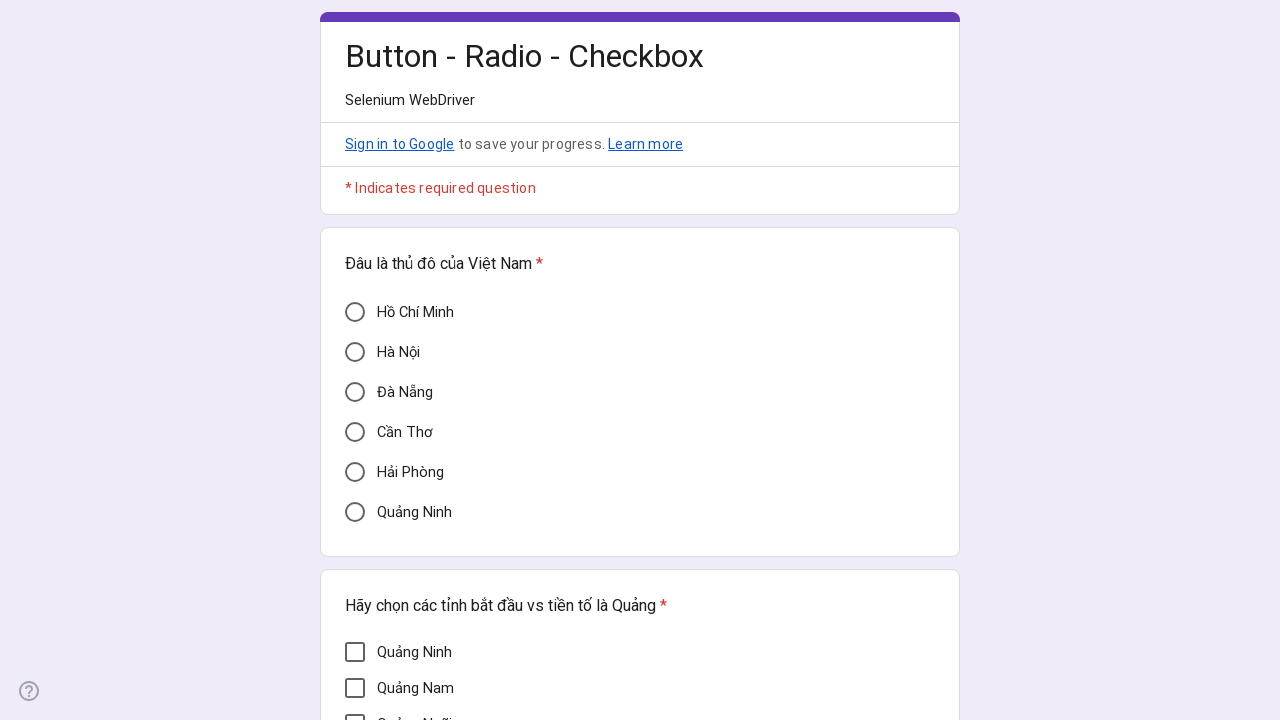

Verified Cần Thơ radio button is initially unchecked
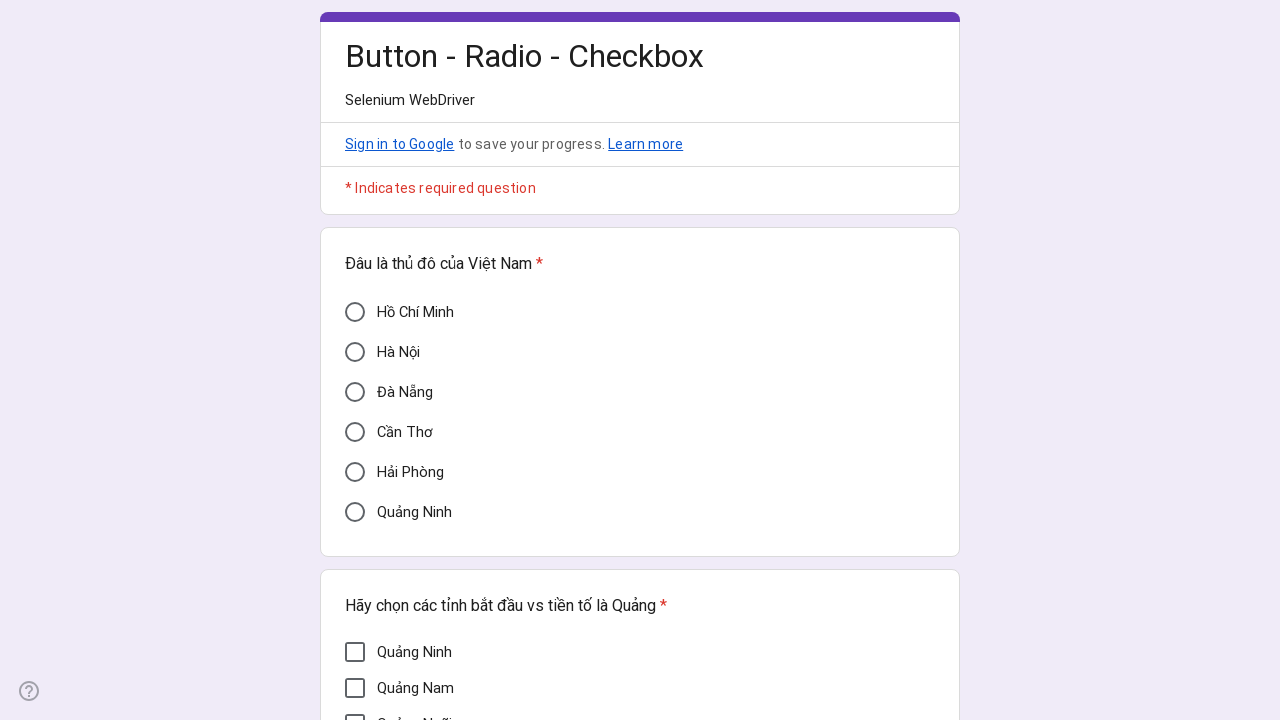

Verified Quảng Ninh checkbox is initially unchecked
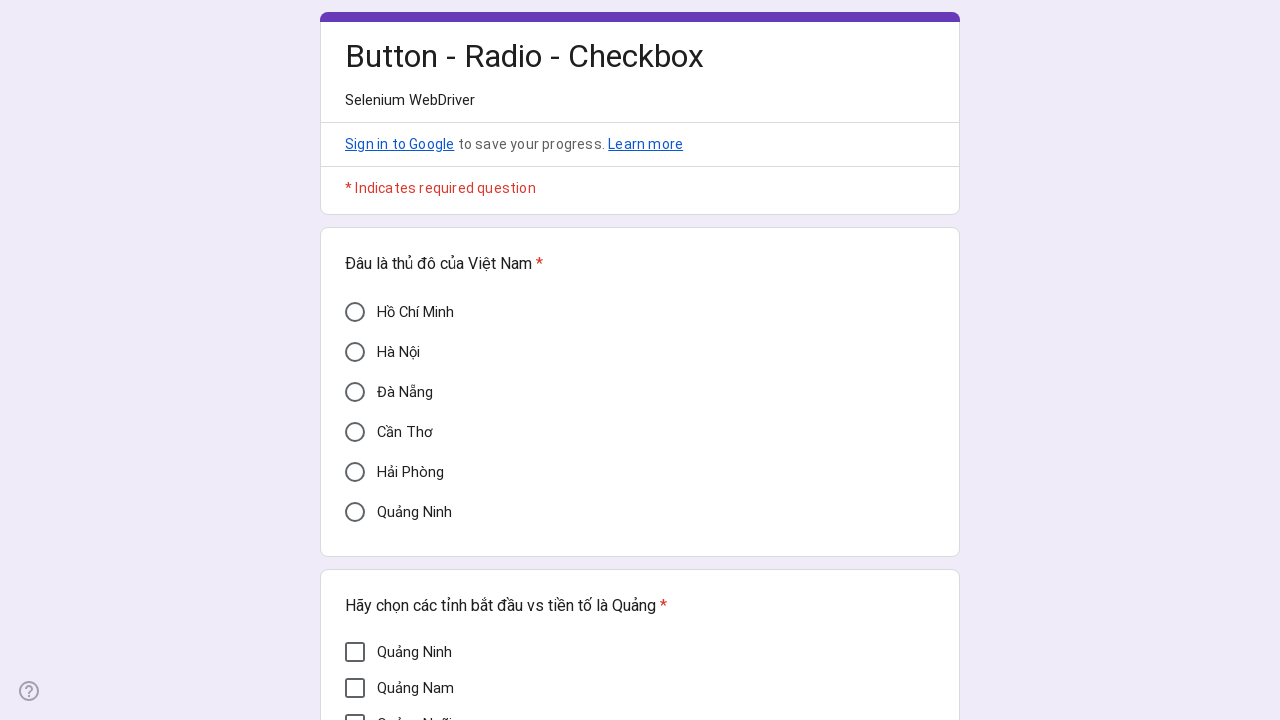

Verified Mì Quảng checkbox is initially unchecked
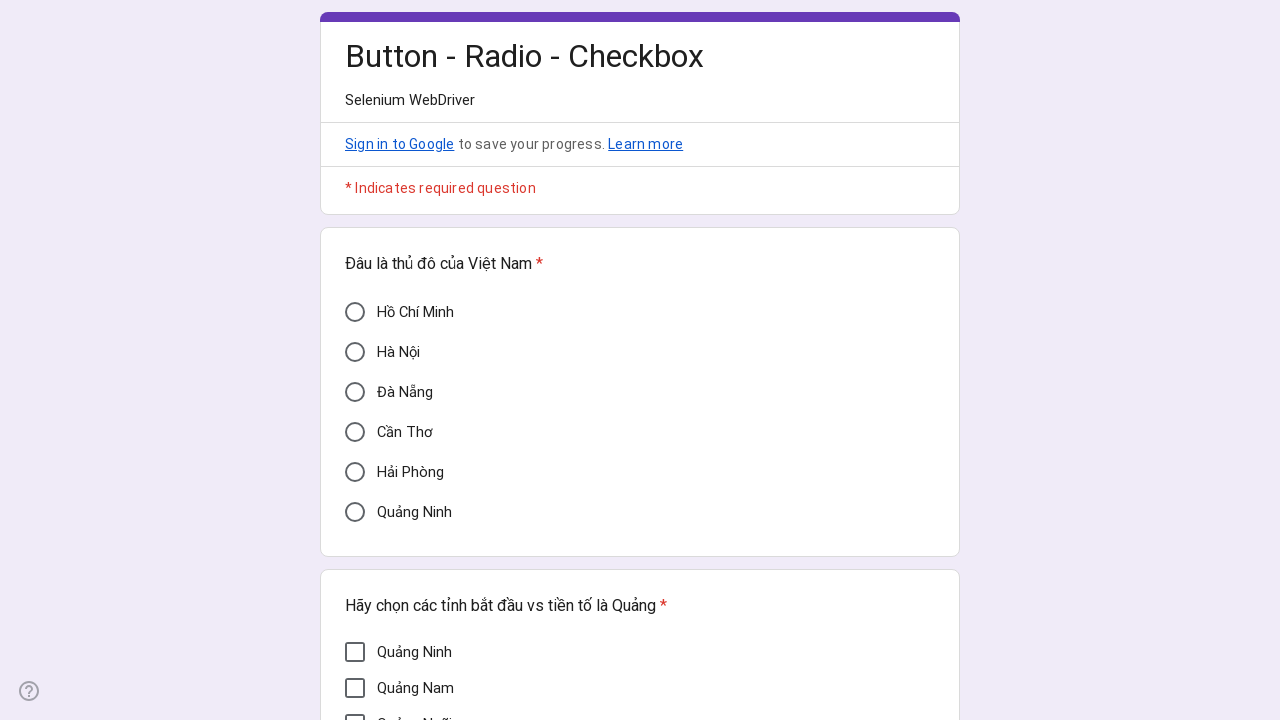

Clicked Cần Thơ radio button to select it at (355, 432) on div[aria-label='Cần Thơ']
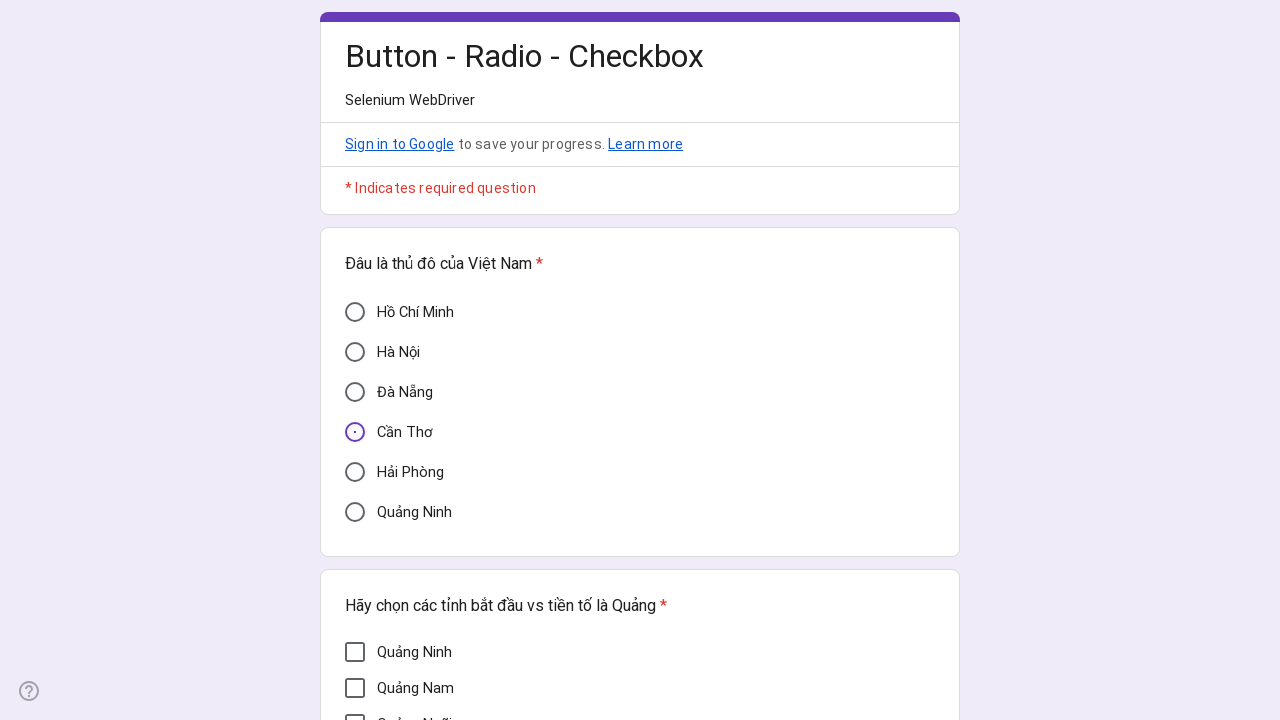

Clicked Quảng Ninh checkbox to select it at (355, 652) on div[data-answer-value='Quảng Ninh']
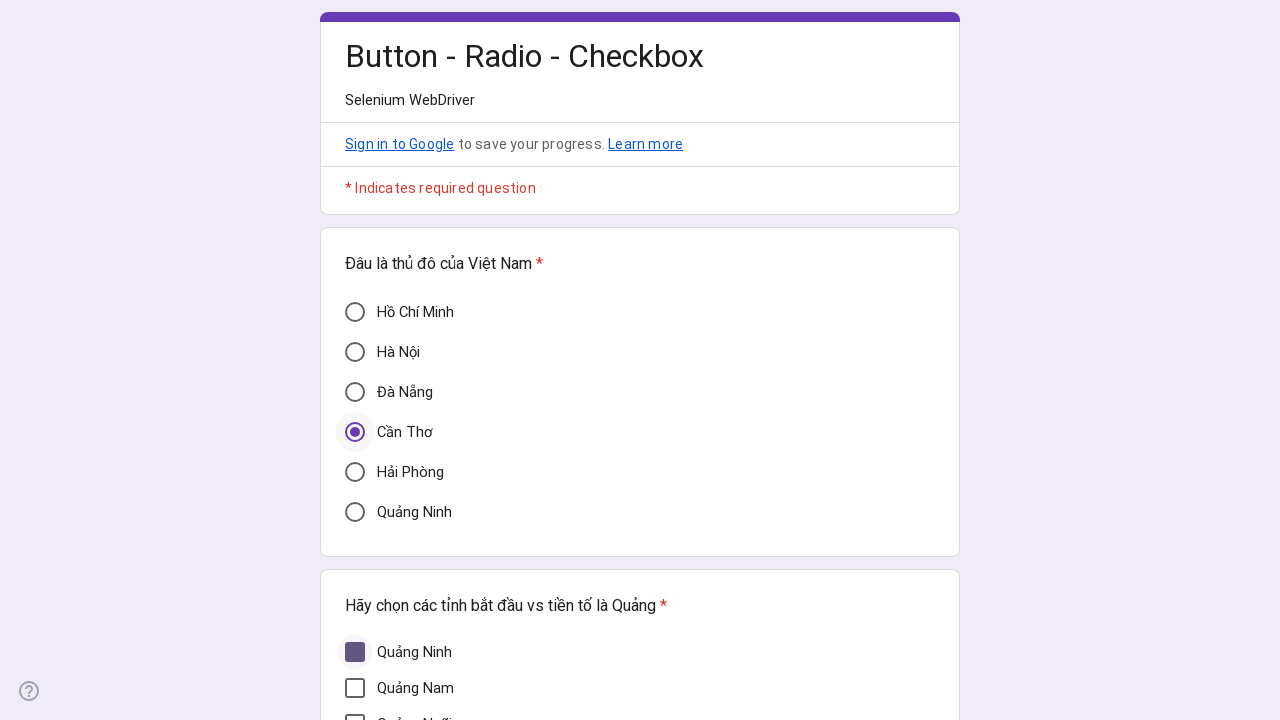

Clicked Mì Quảng checkbox to select it at (355, 377) on div[data-answer-value='Mì Quảng']
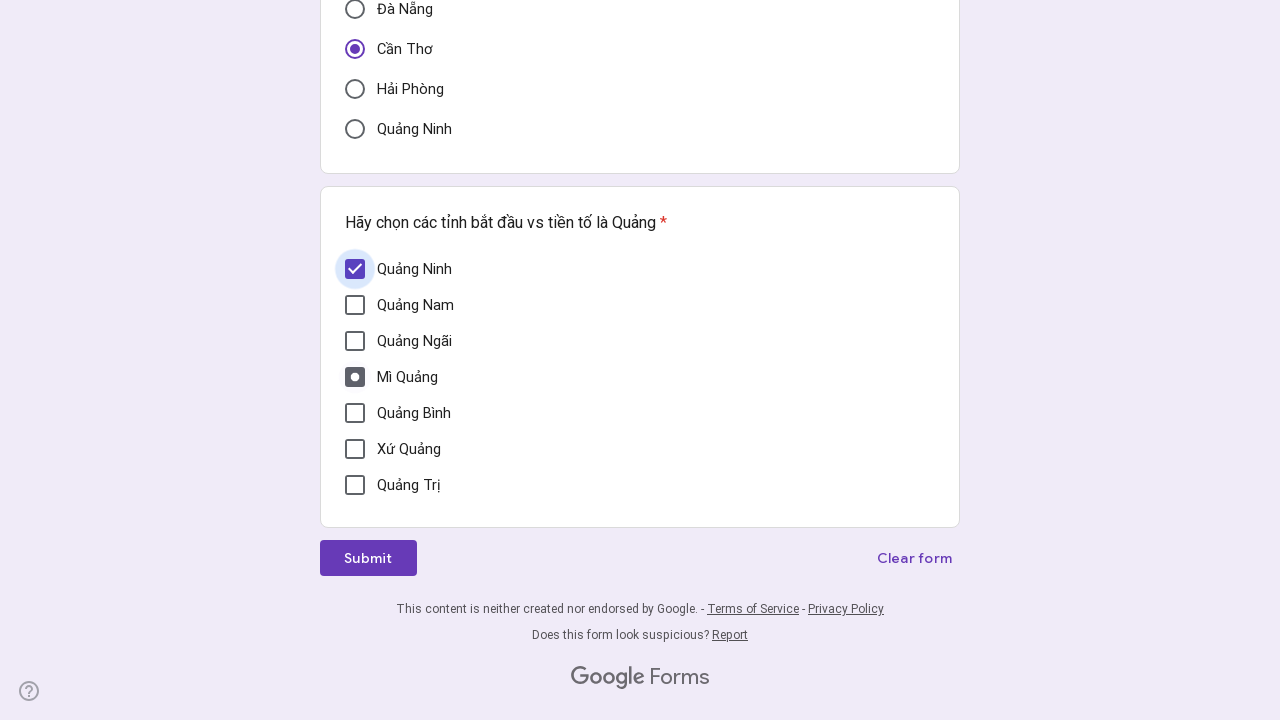

Verified Cần Thơ radio button is now checked
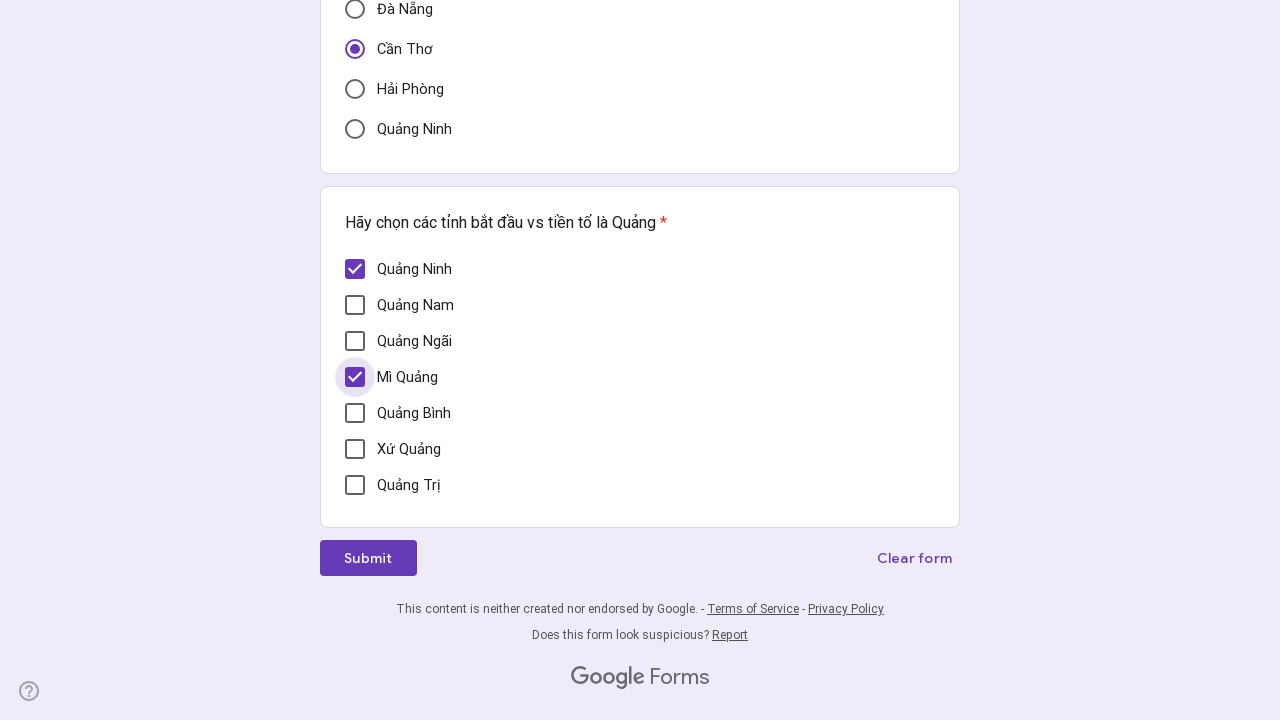

Verified Quảng Ninh checkbox is now checked
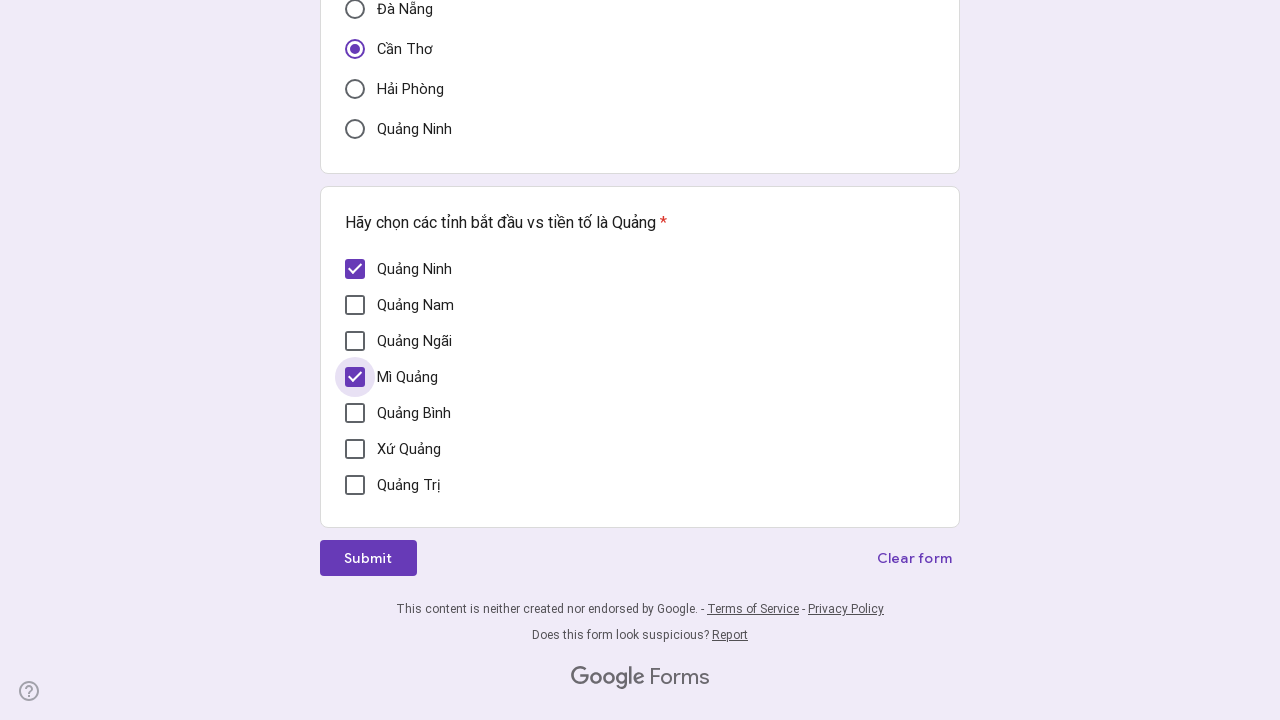

Verified Mì Quảng checkbox is now checked
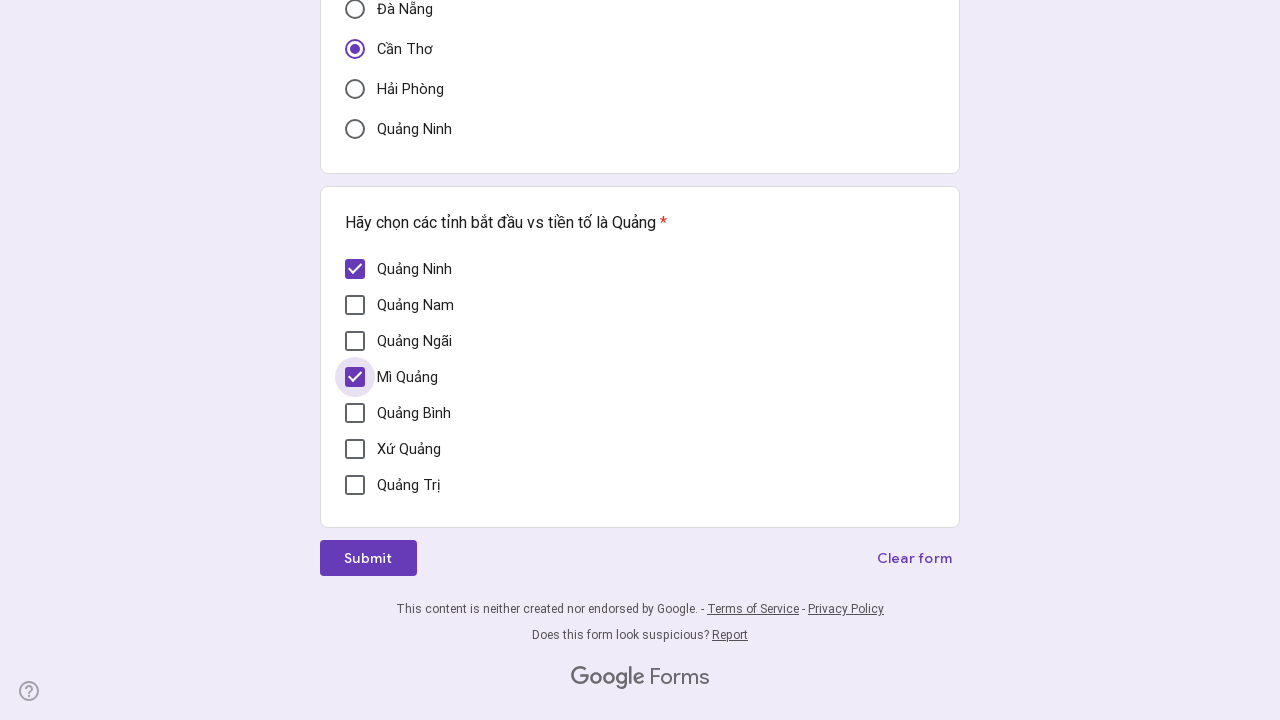

Clicked Quảng Ninh checkbox to uncheck it at (355, 269) on div[data-answer-value='Quảng Ninh']
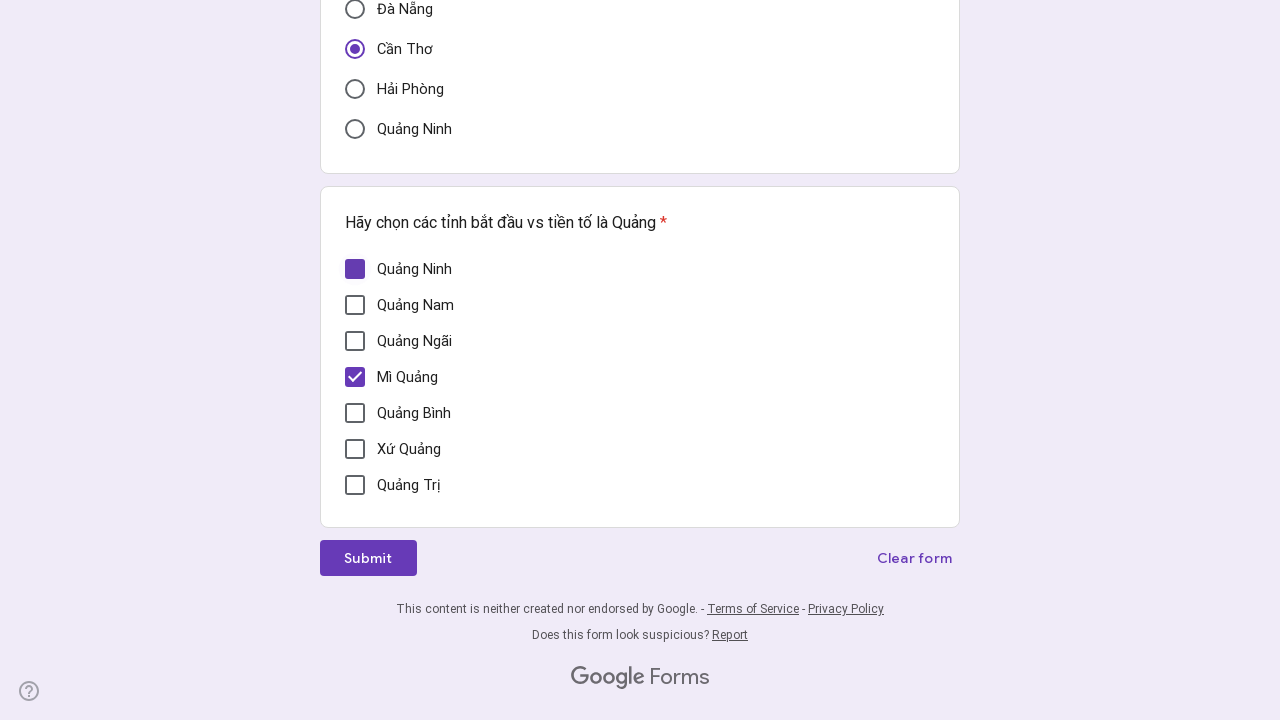

Clicked Mì Quảng checkbox to uncheck it at (355, 377) on div[data-answer-value='Mì Quảng']
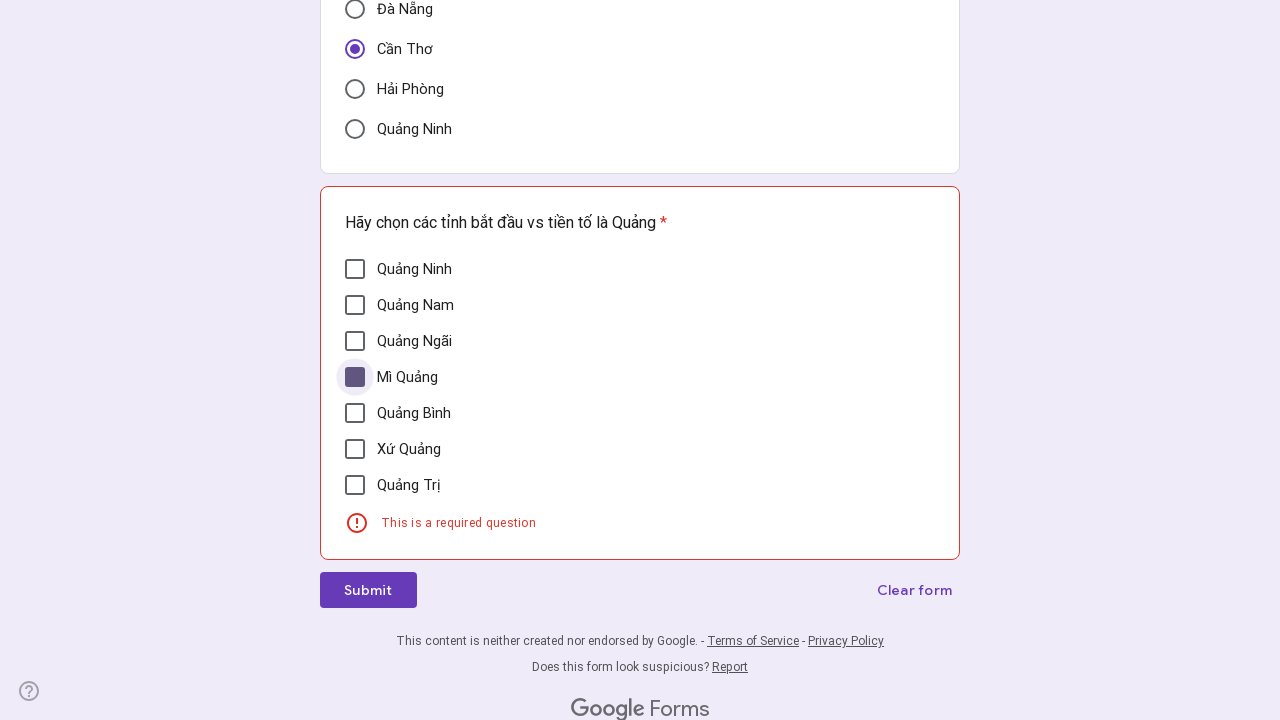

Verified Quảng Ninh checkbox is now unchecked
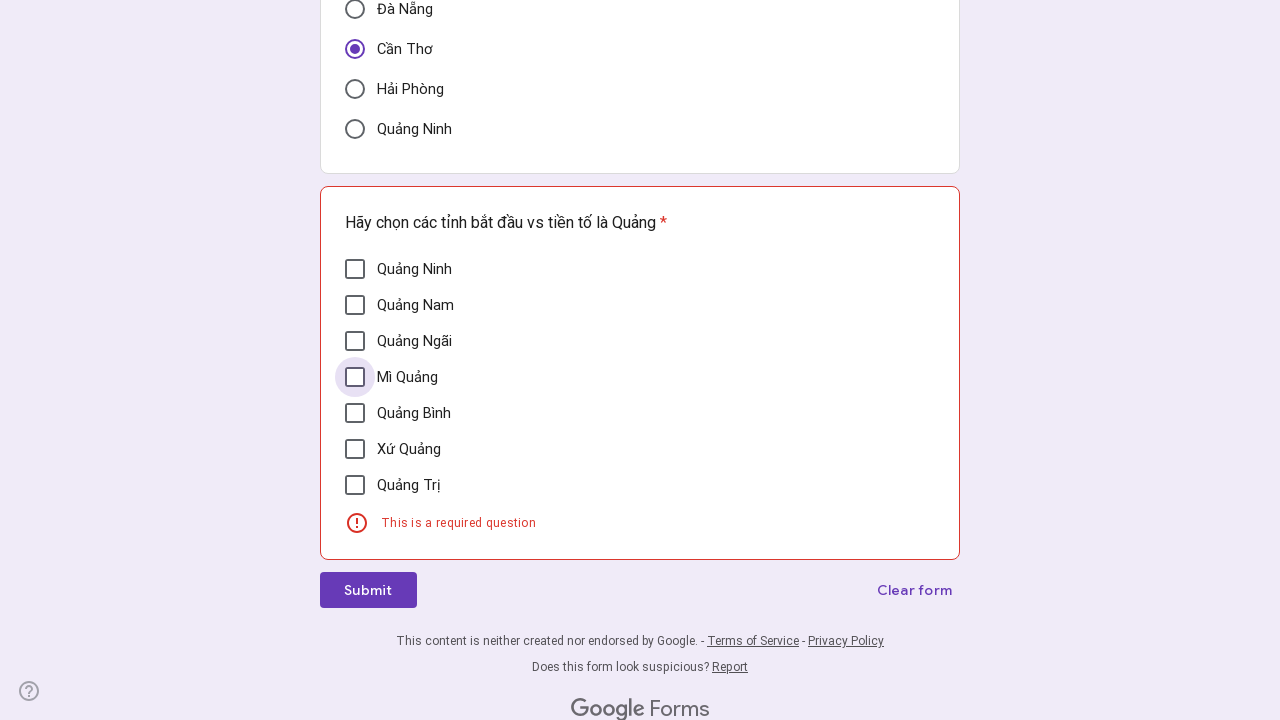

Verified Mì Quảng checkbox is now unchecked
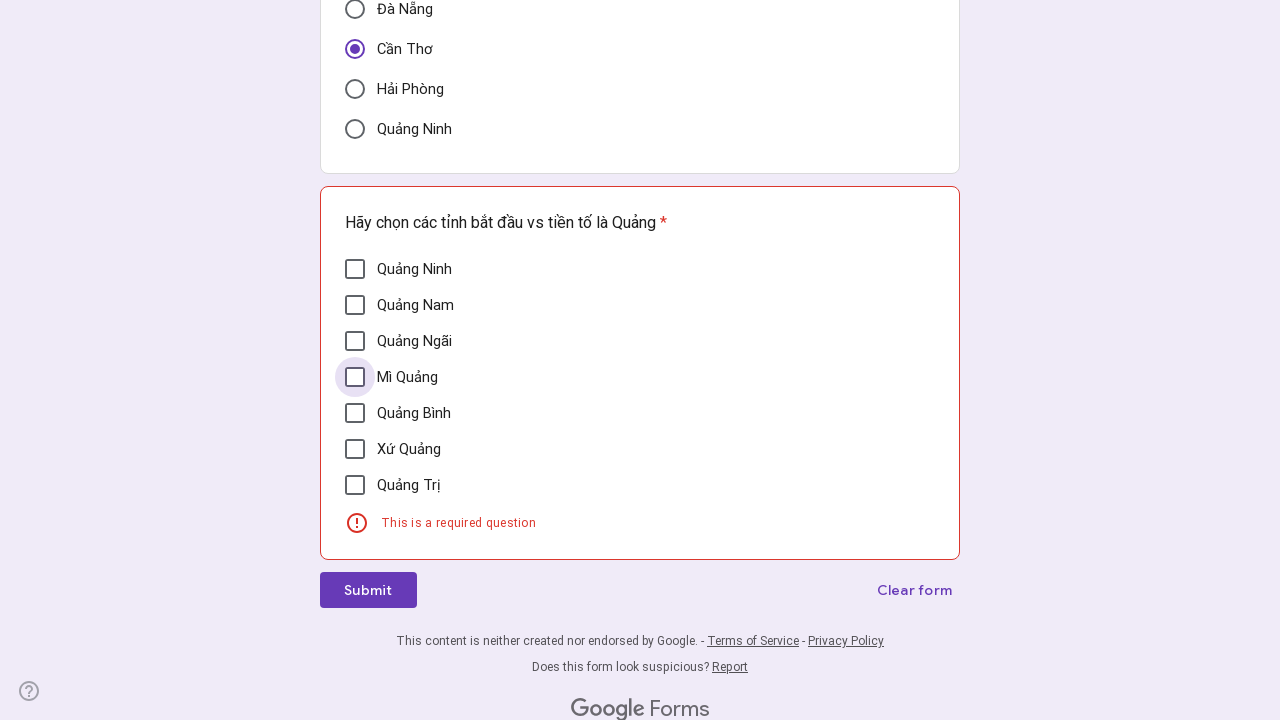

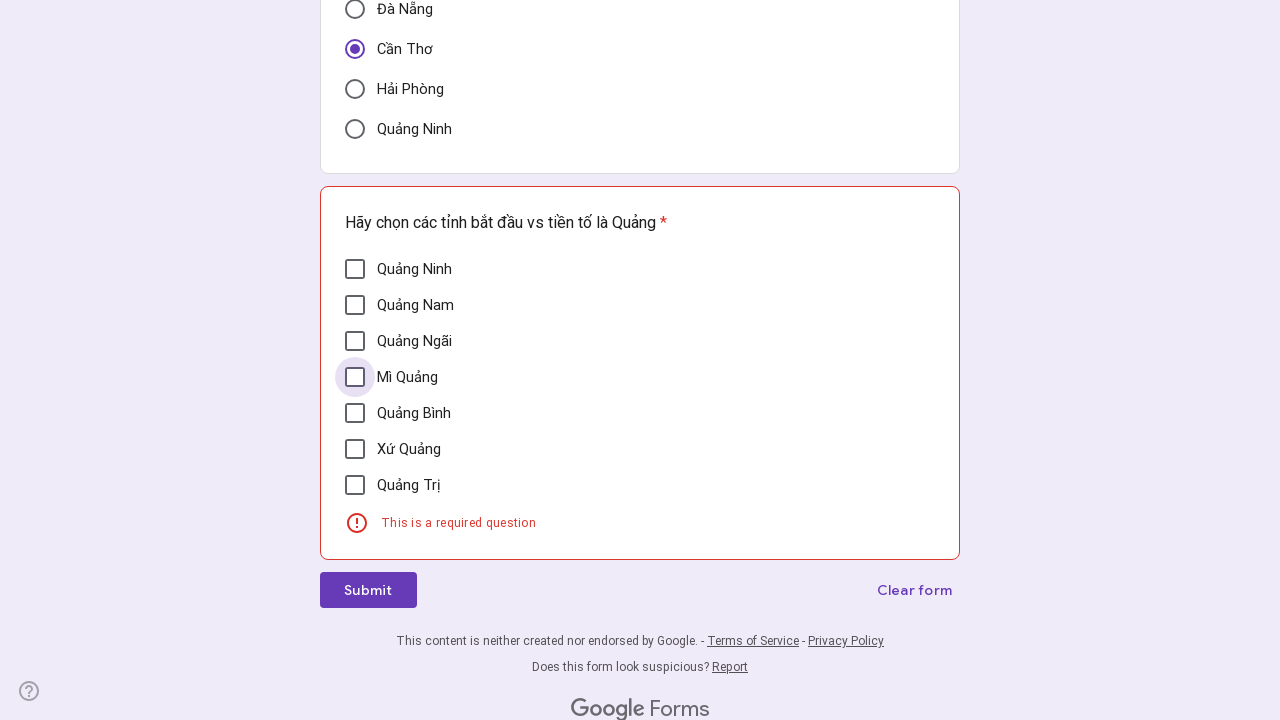